Tests registration with first name, email and password (without confirm password)

Starting URL: https://www.sharelane.com/cgi-bin/register.py

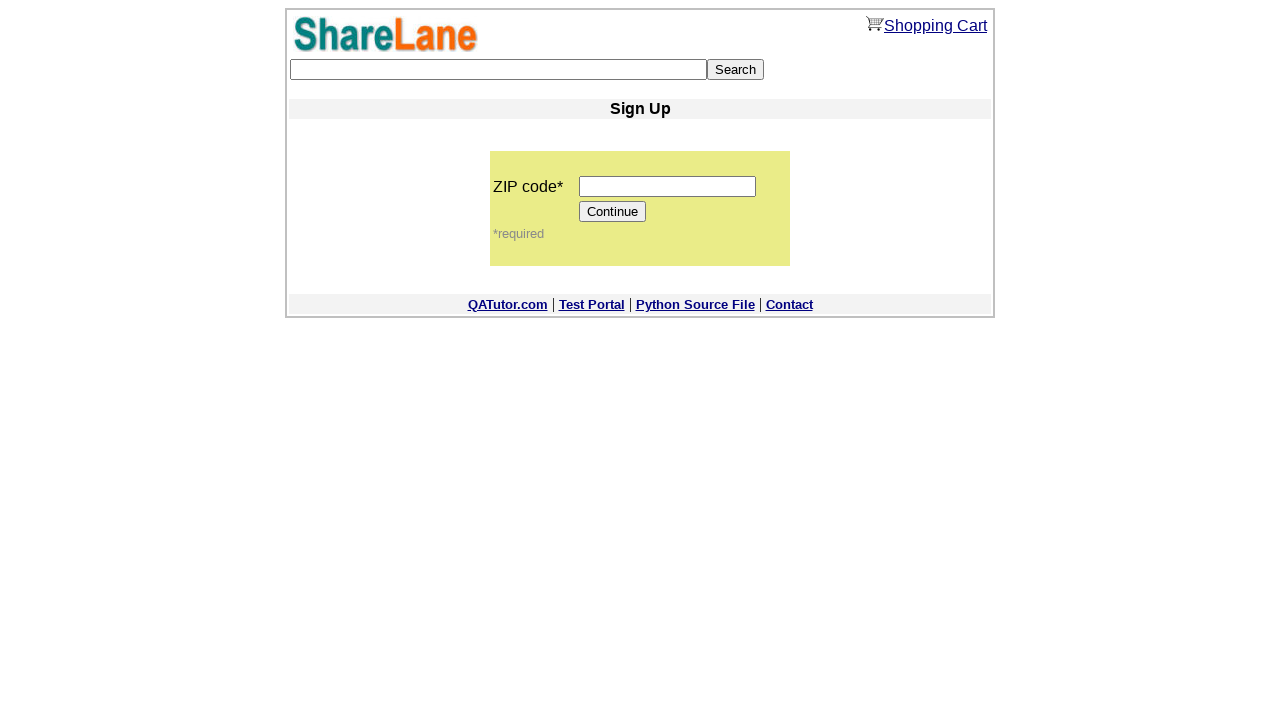

Filled ZIP code field with '555555' on input[name='zip_code']
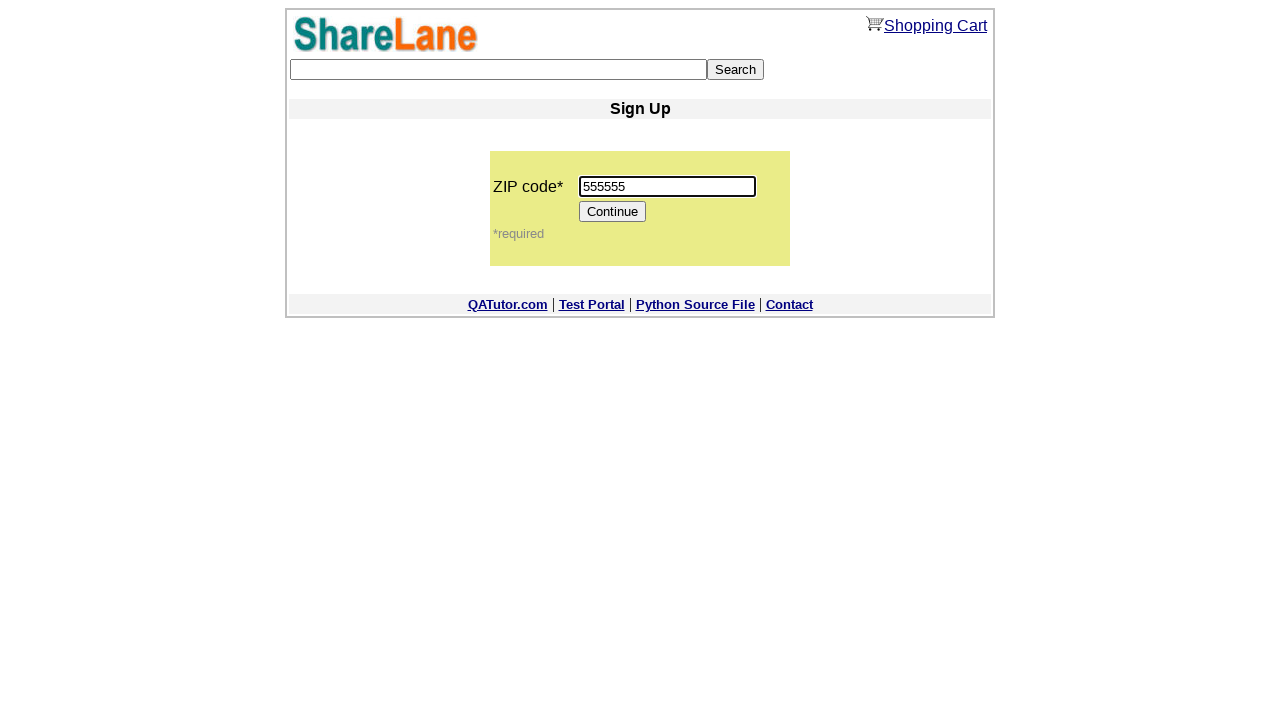

Clicked Continue button to proceed to registration form at (613, 212) on input[value='Continue']
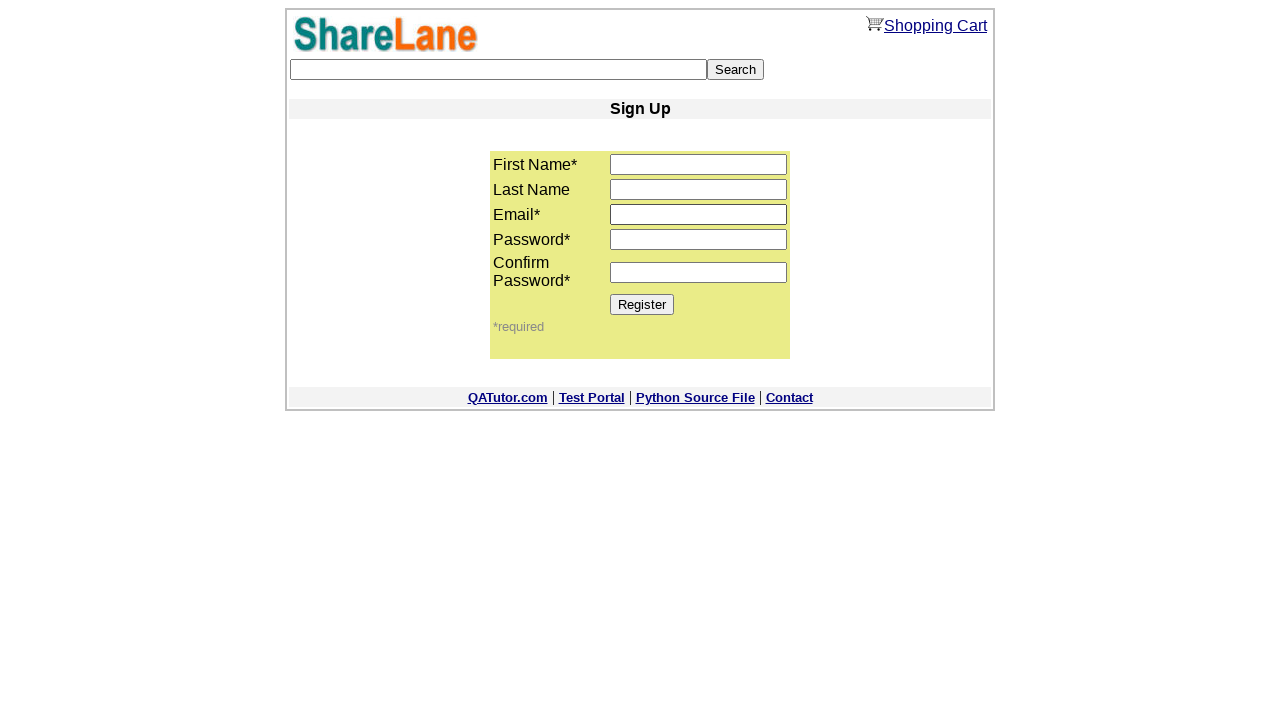

Filled first name field with 'Adam' on input[name='first_name']
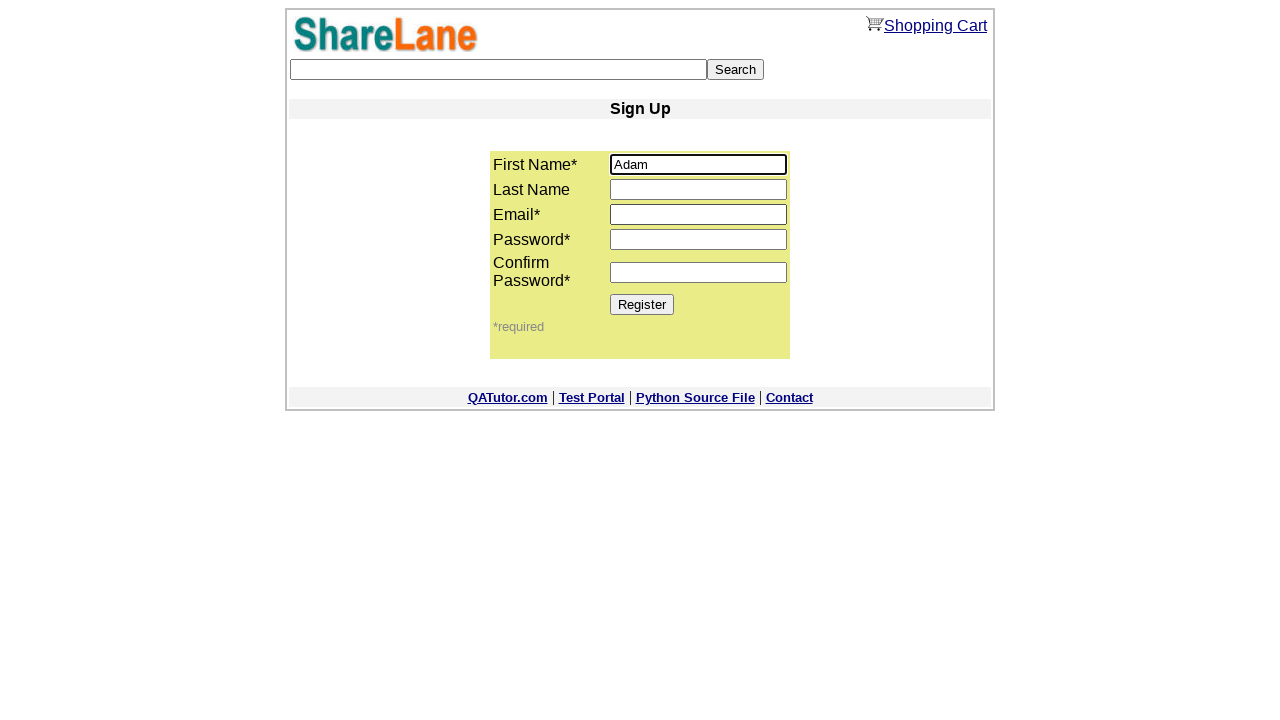

Filled email field with 'testing_user@example.sharelane.com' on input[name='email']
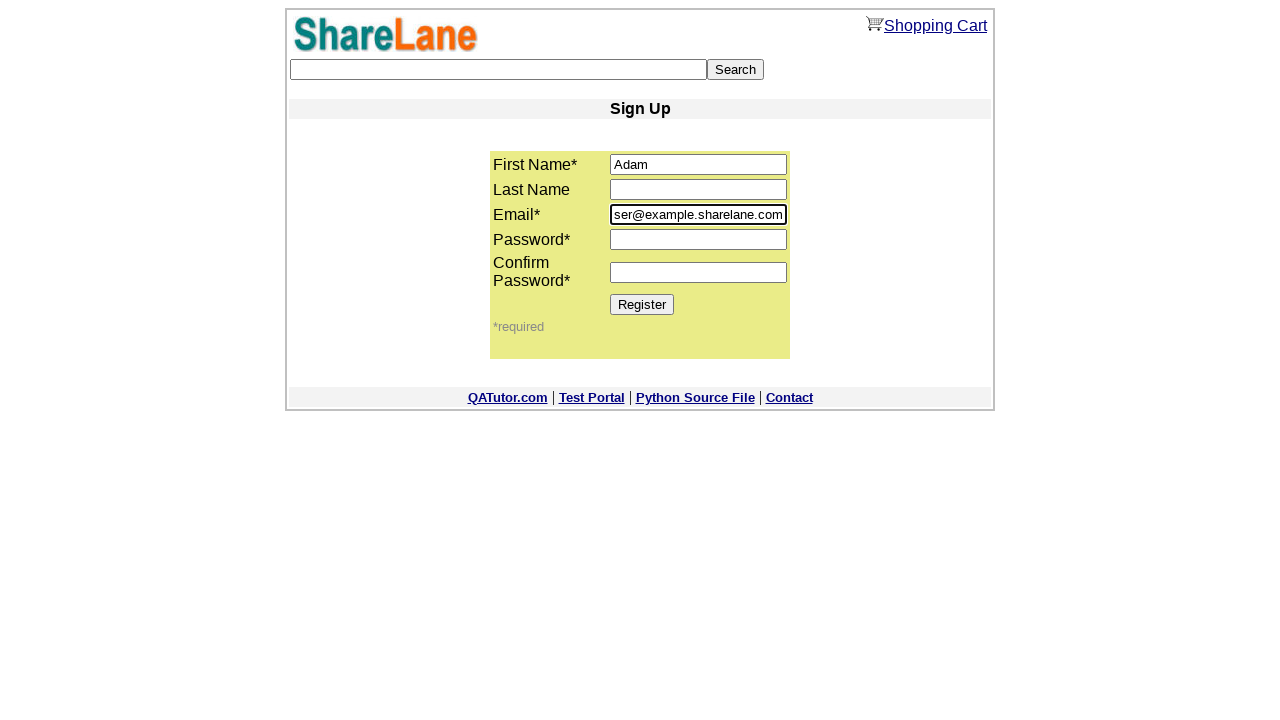

Filled password field with '1111' (no confirm password provided) on input[name='password1']
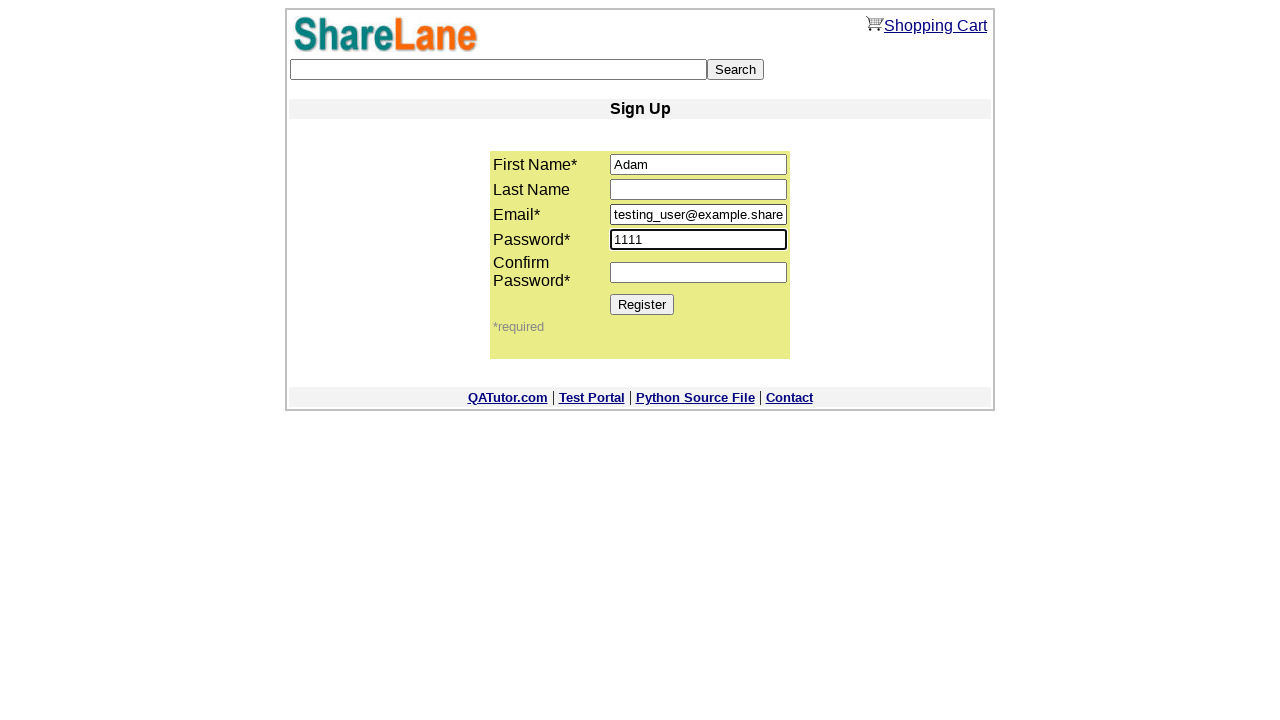

Clicked Register button to submit registration form at (642, 304) on input[value='Register']
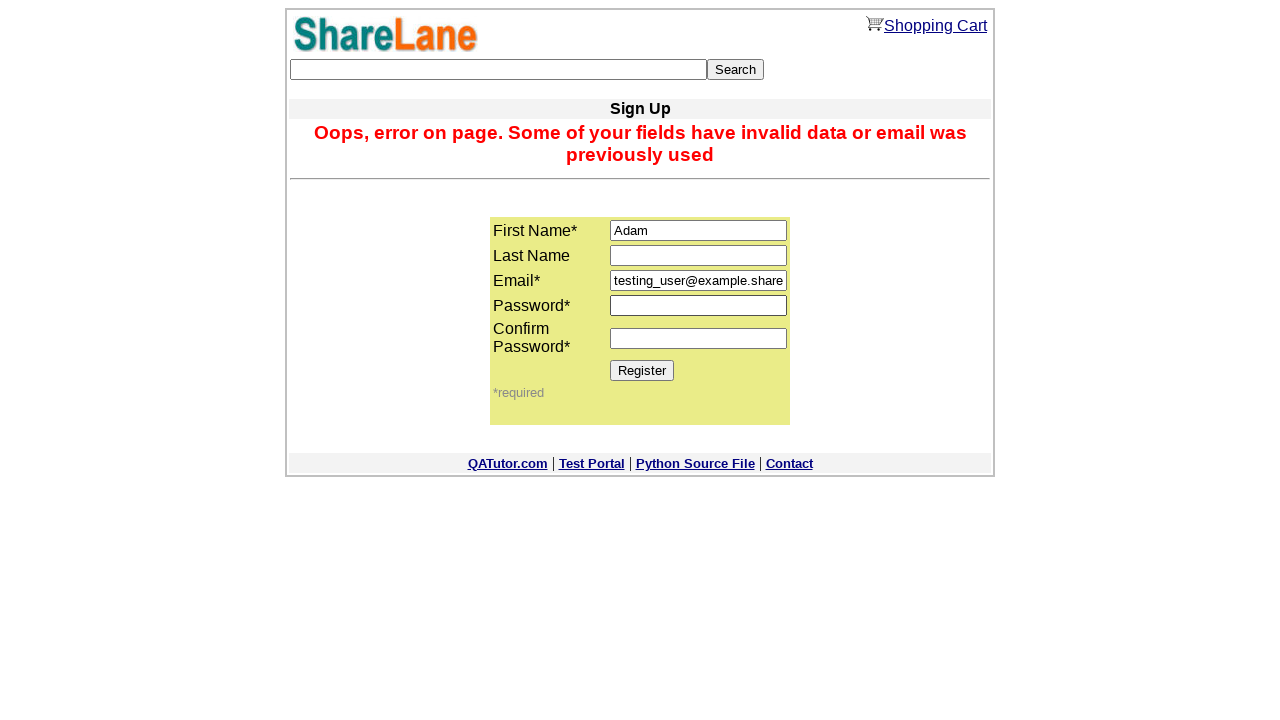

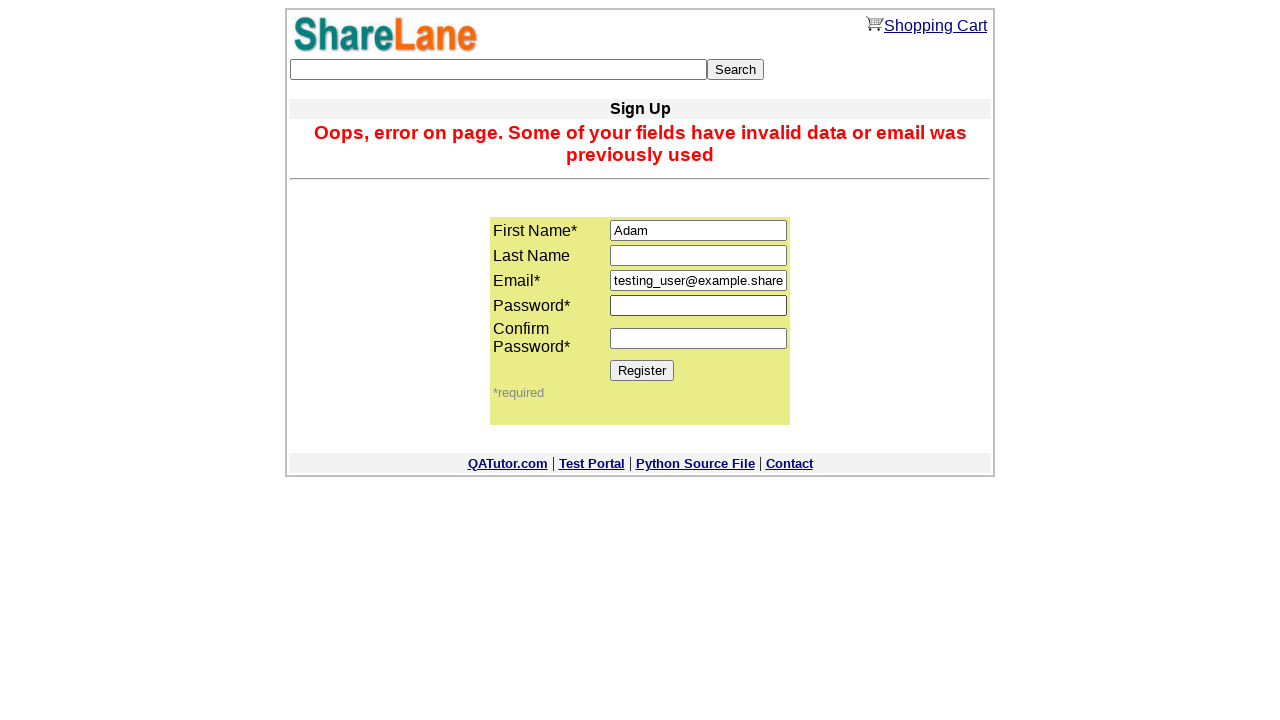